Navigates to Platzi's homepage and verifies the page loads successfully

Starting URL: https://www.platzi.com

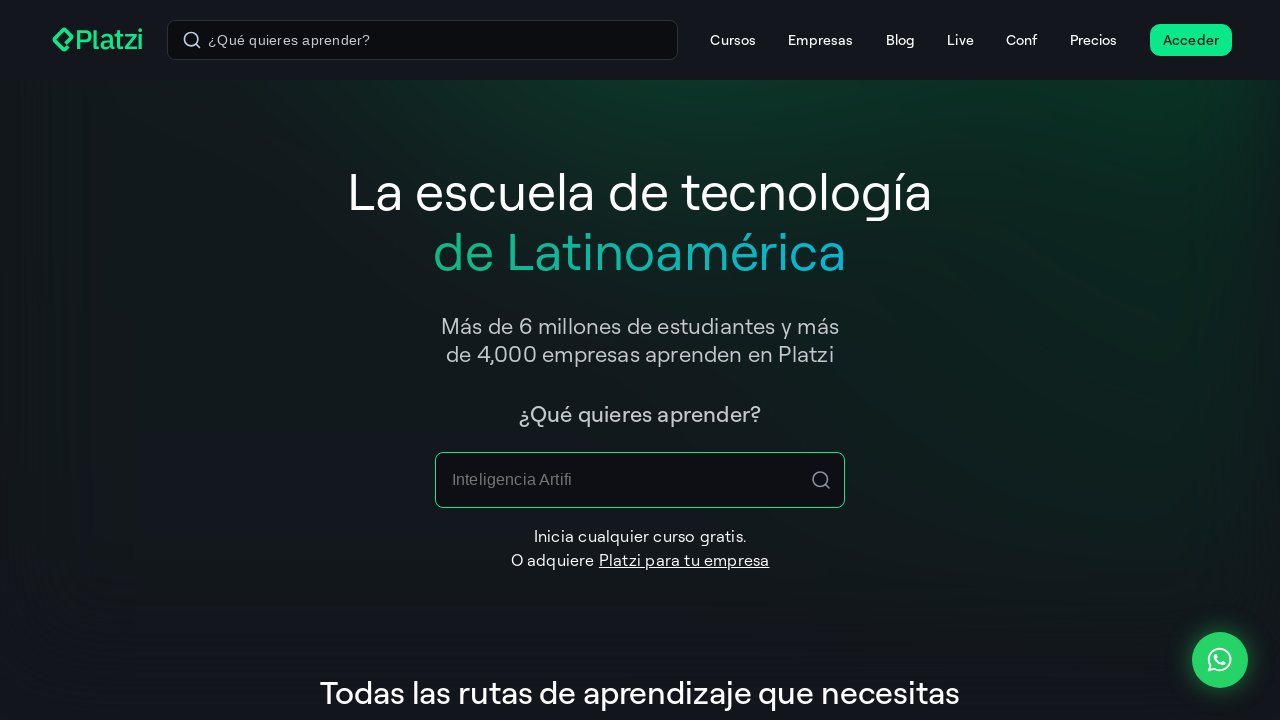

Waited for page DOM content to load
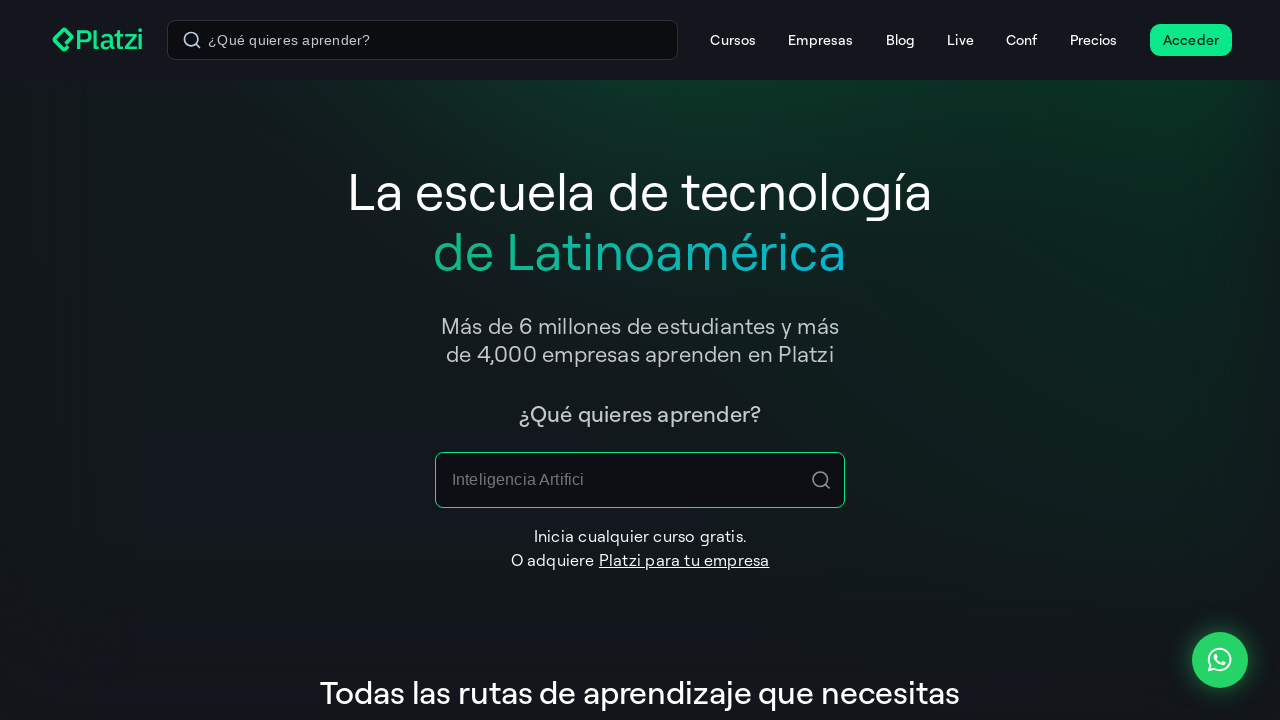

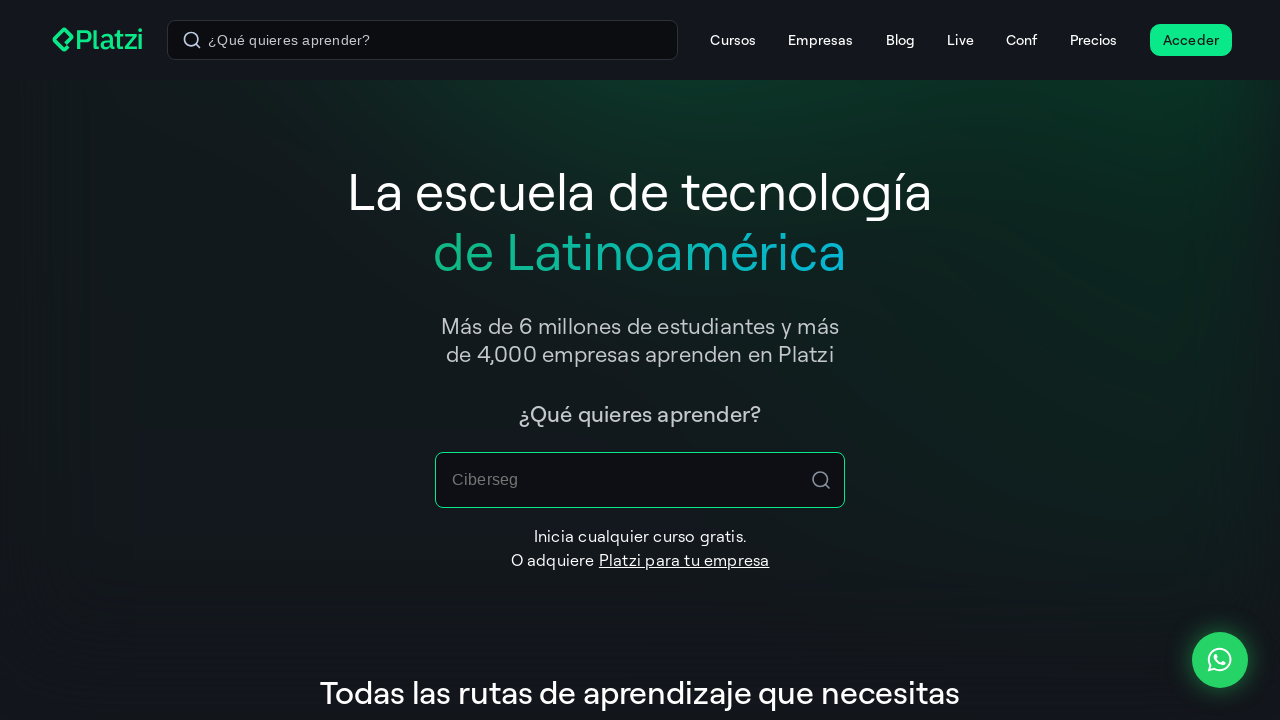